Tests interaction with elements inside Shadow DOM by accessing and clicking a button within the shadow root

Starting URL: https://practice.expandtesting.com/shadowdom

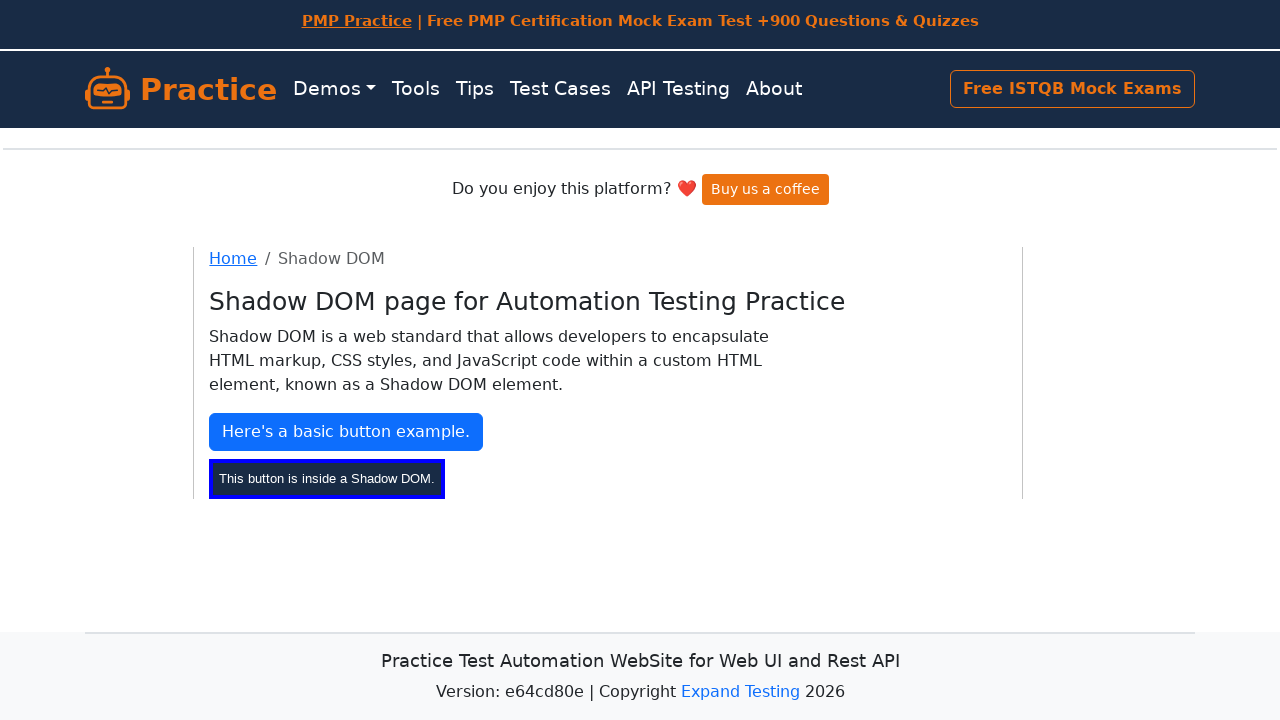

Clicked button inside Shadow DOM at (327, 478) on #shadow-host >> #my-btn
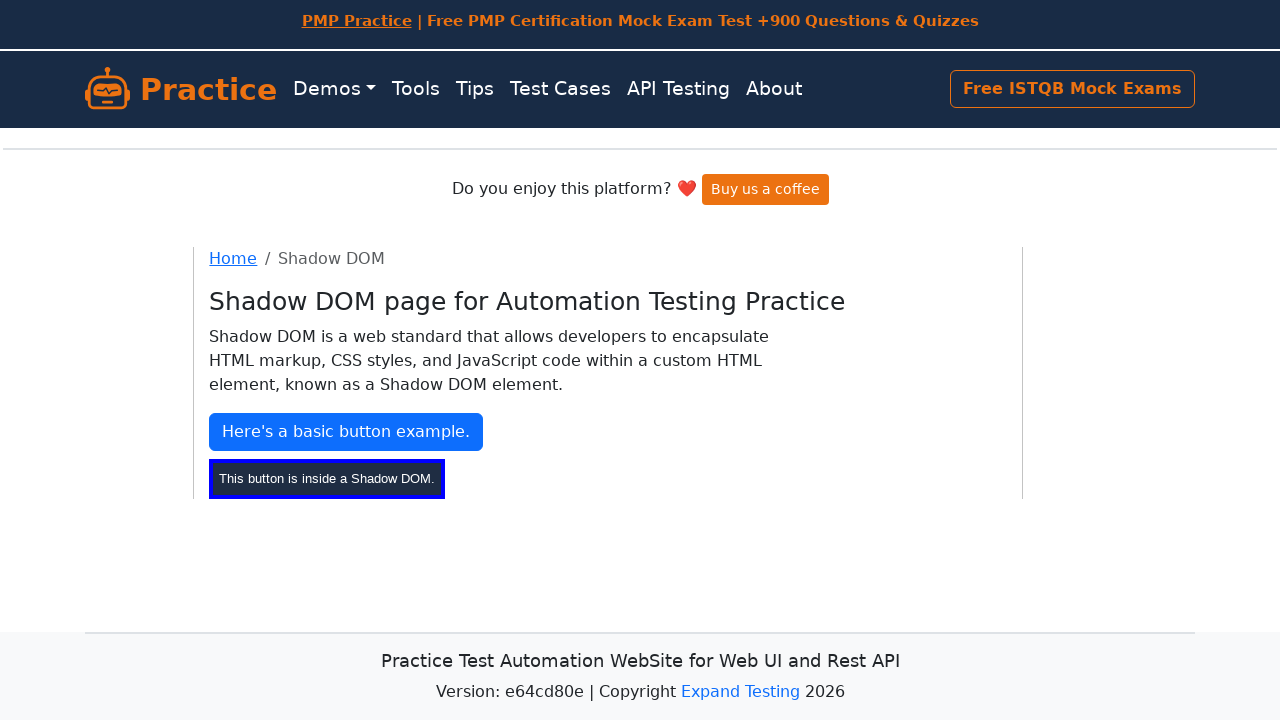

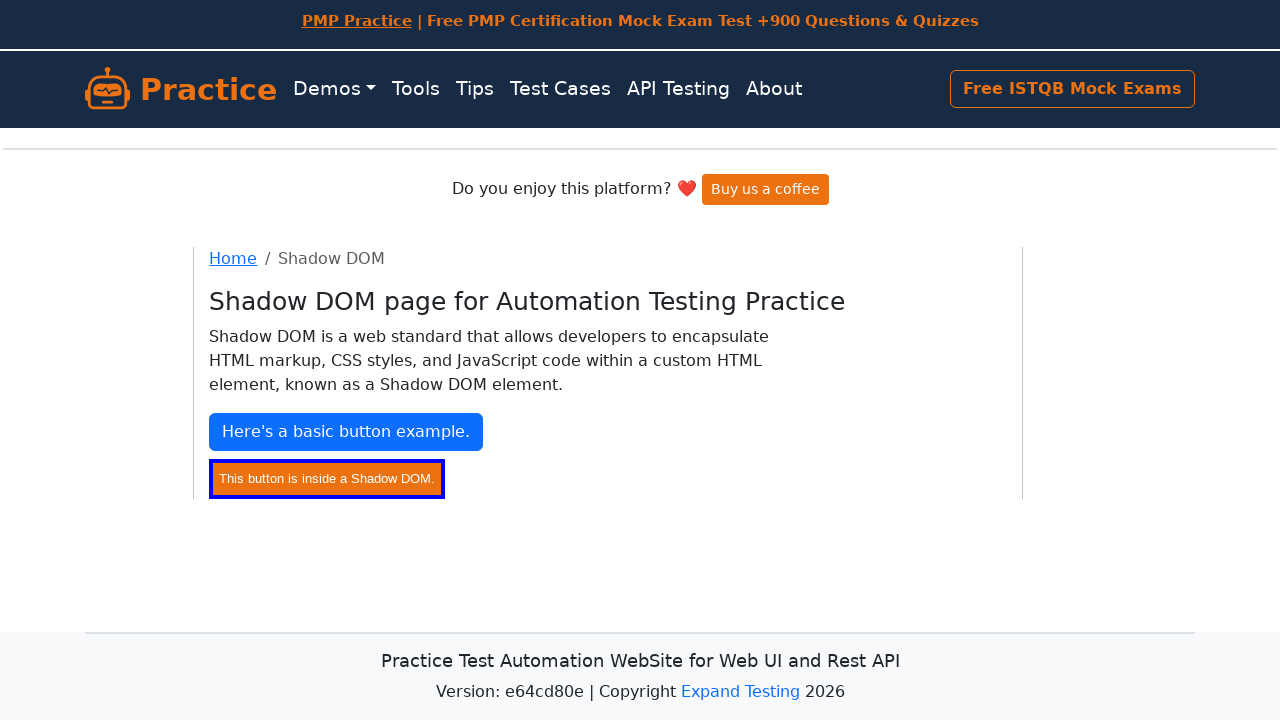